Tests a practice automation form by filling in personal details (name, email, phone, gender, hobbies, address, state/city) and submitting the form, then verifying a confirmation message appears.

Starting URL: https://demoqa.com/automation-practice-form

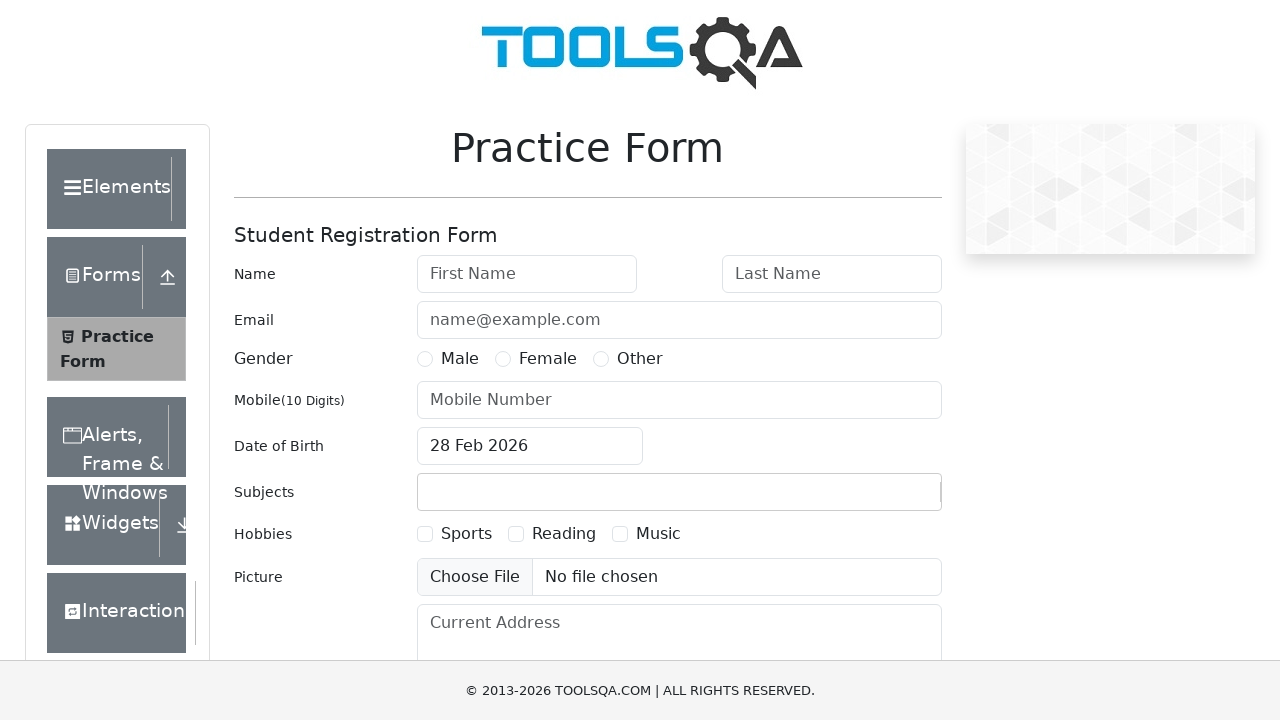

Filled first name field with 'john' on #firstName
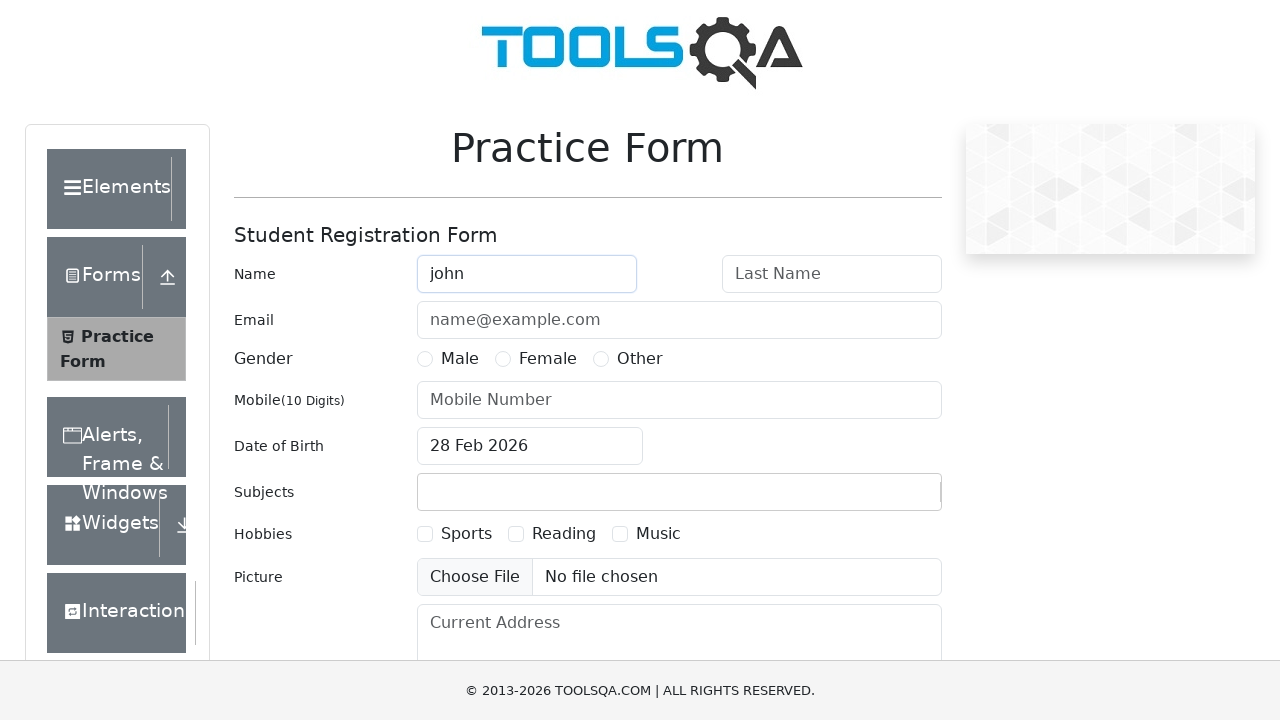

Filled last name field with 'doe' on #lastName
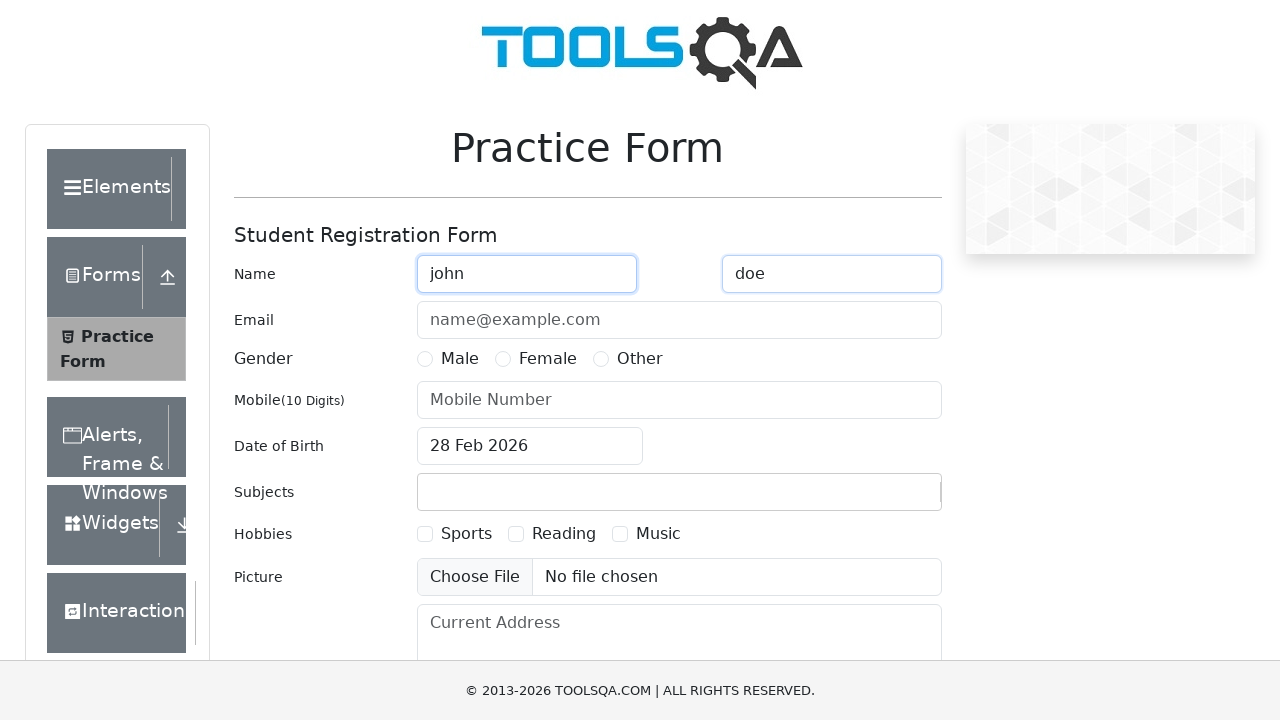

Filled email field with 'jdoe@email.com' on #userEmail
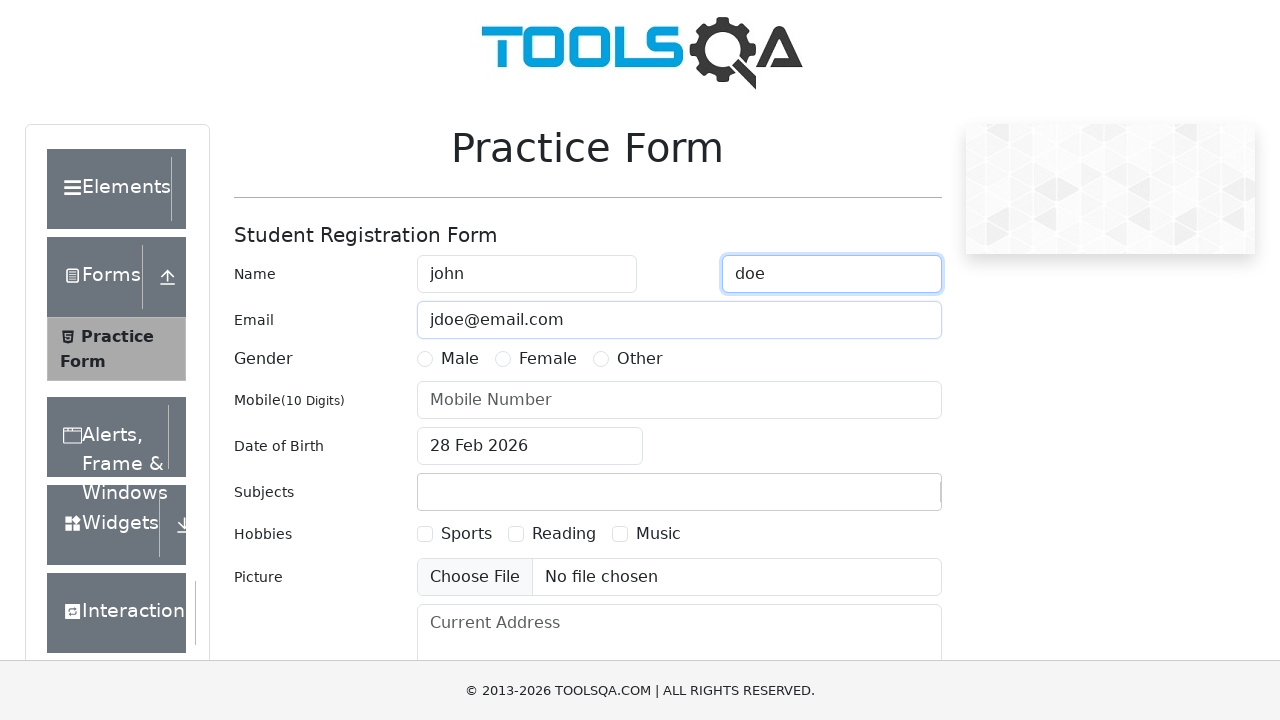

Filled mobile number field with '9876543210' on #userNumber
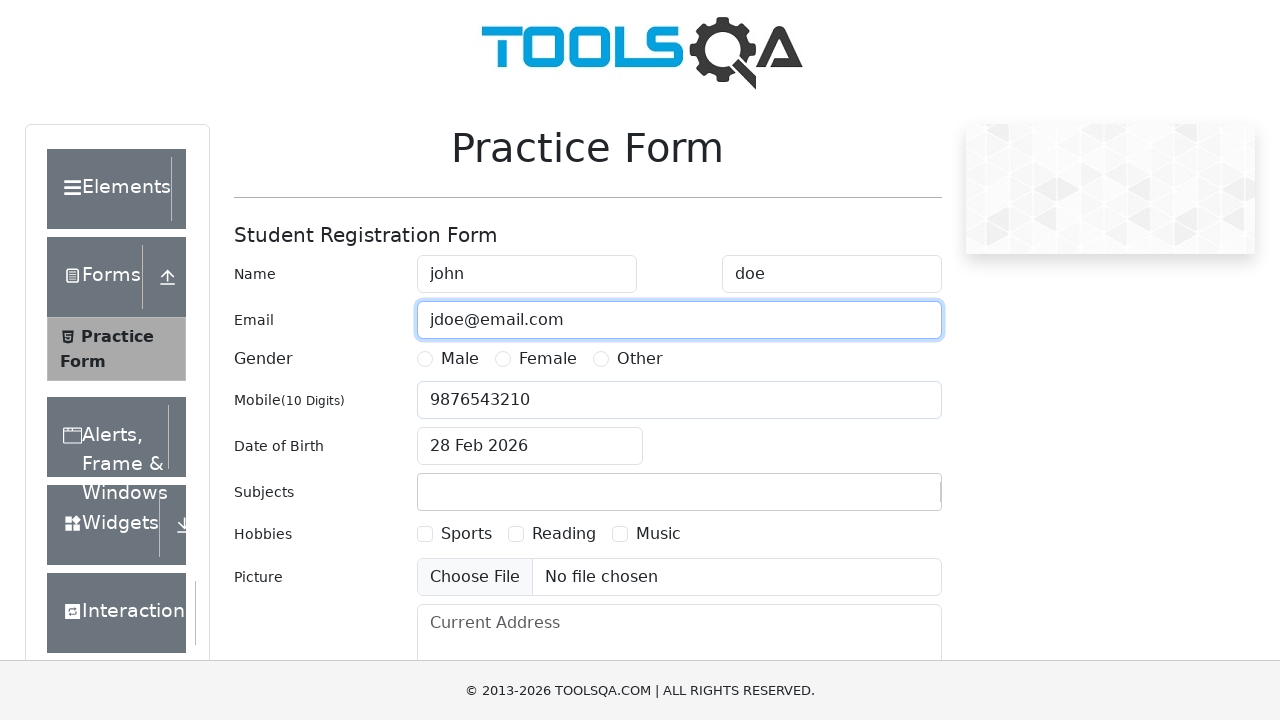

Selected gender - Male at (448, 359) on xpath=//input[@id='gender-radio-1']/..
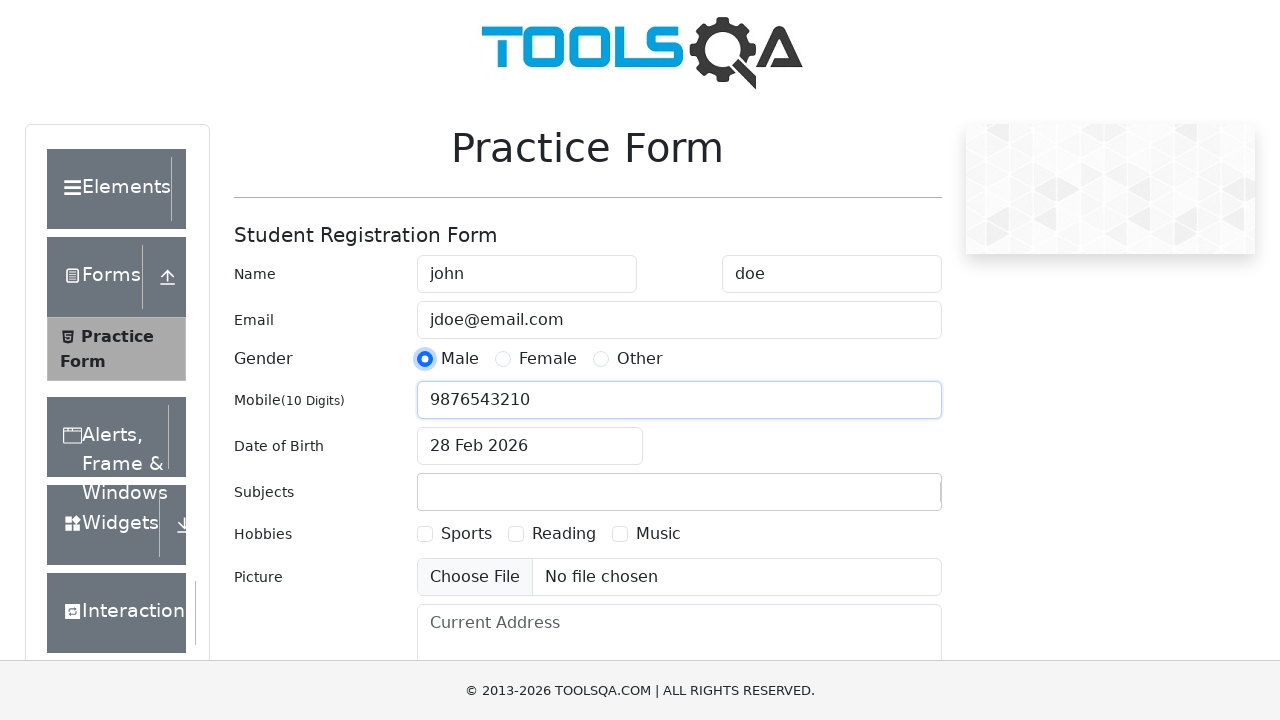

Selected hobby - Sports at (454, 534) on xpath=//input[@id='hobbies-checkbox-1']/..
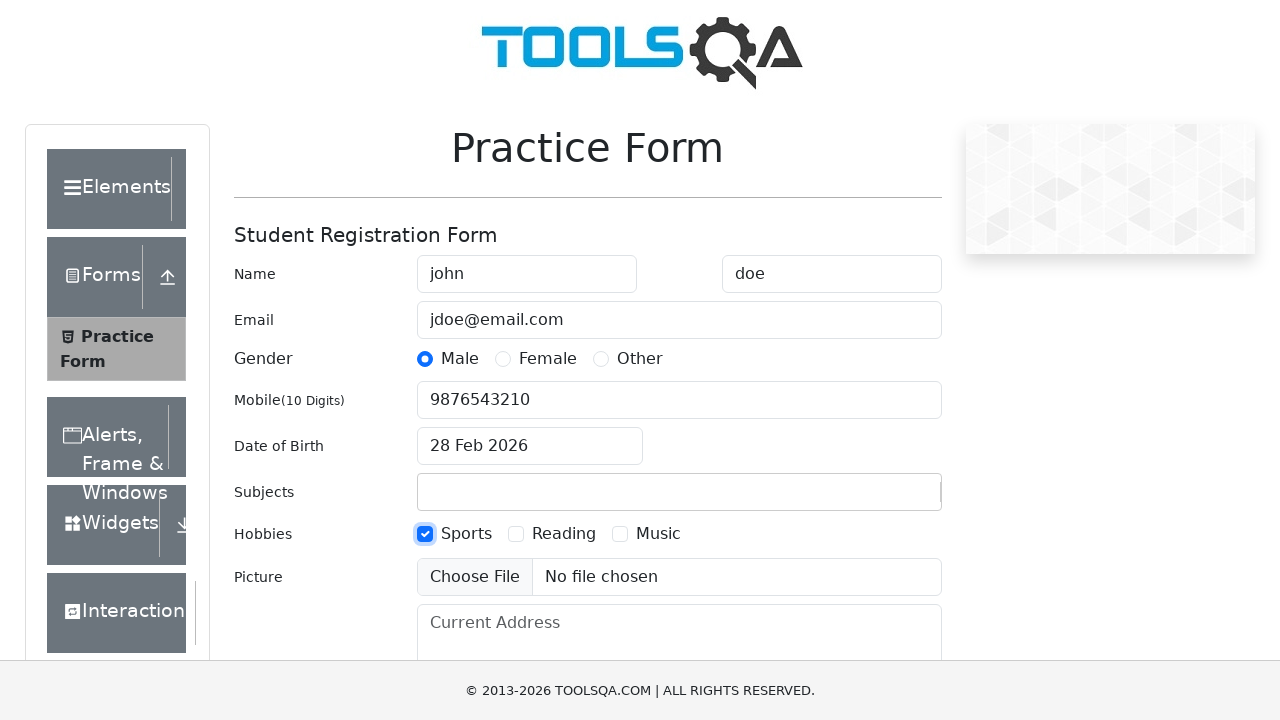

Selected hobby - Reading at (552, 534) on xpath=//input[@id='hobbies-checkbox-2']/..
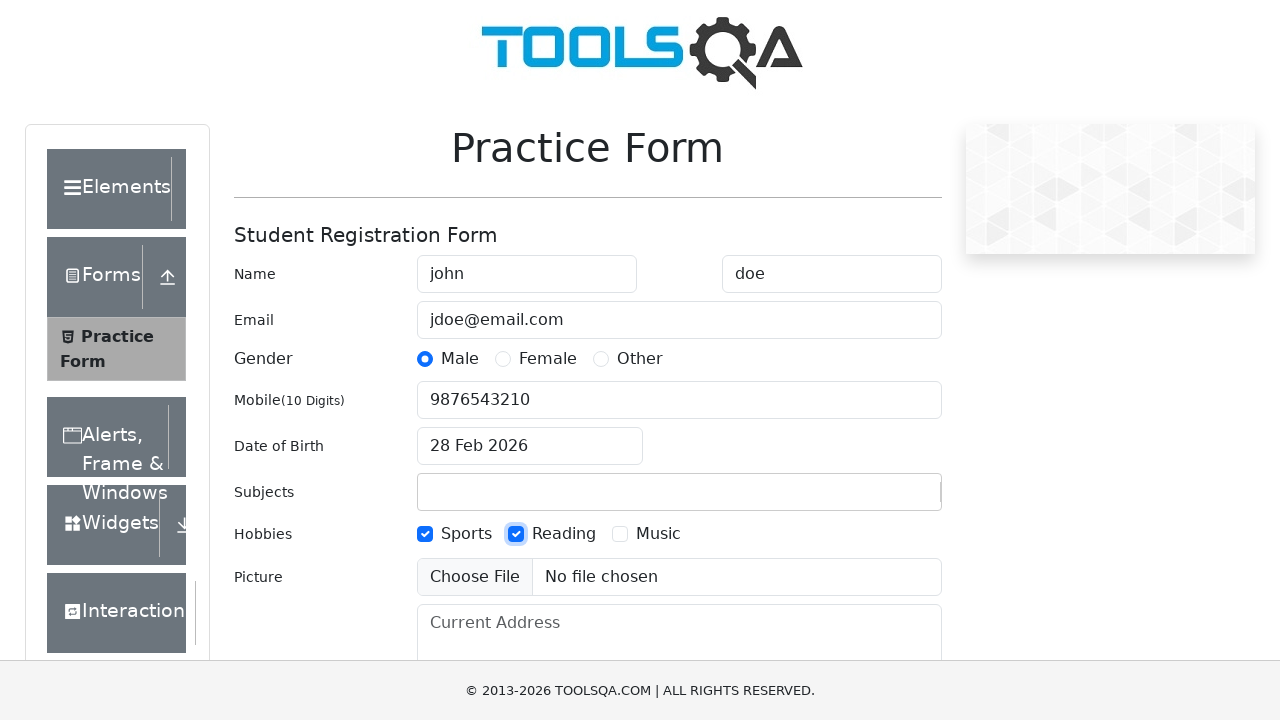

Filled current address with '2906 Shell Road, 12224' on #currentAddress
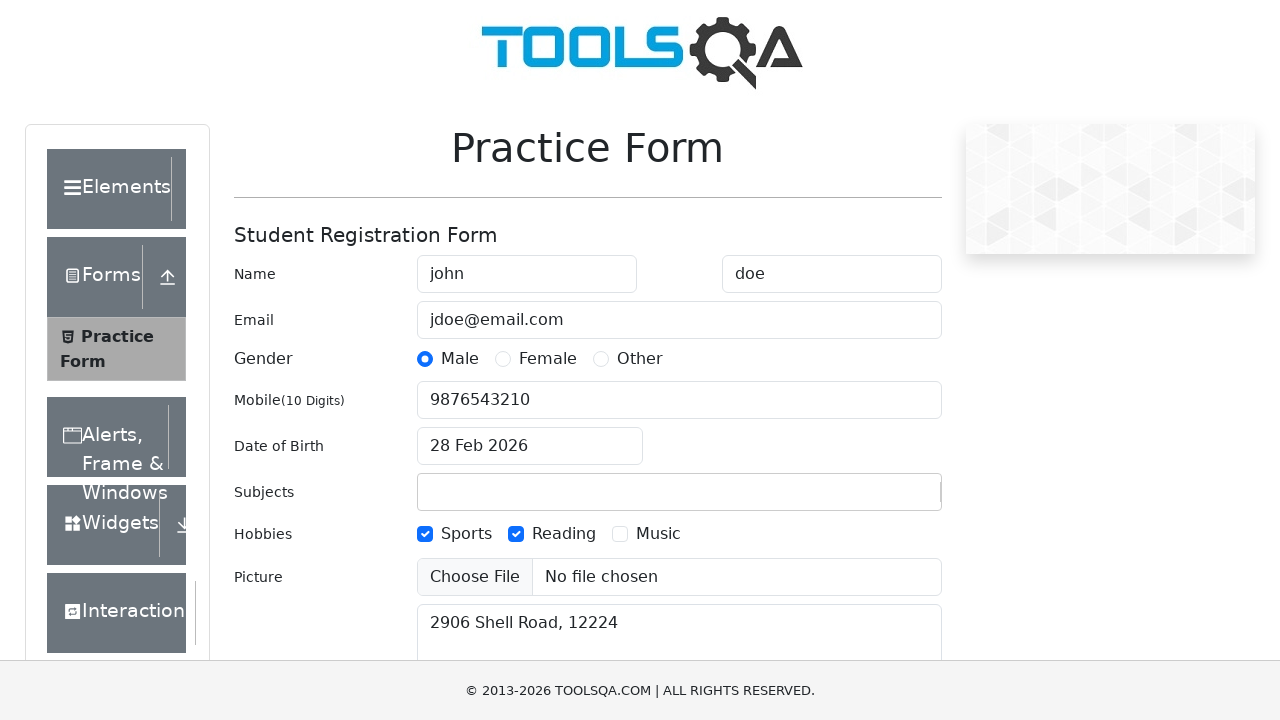

Typed 'NCR' in state dropdown on #react-select-3-input
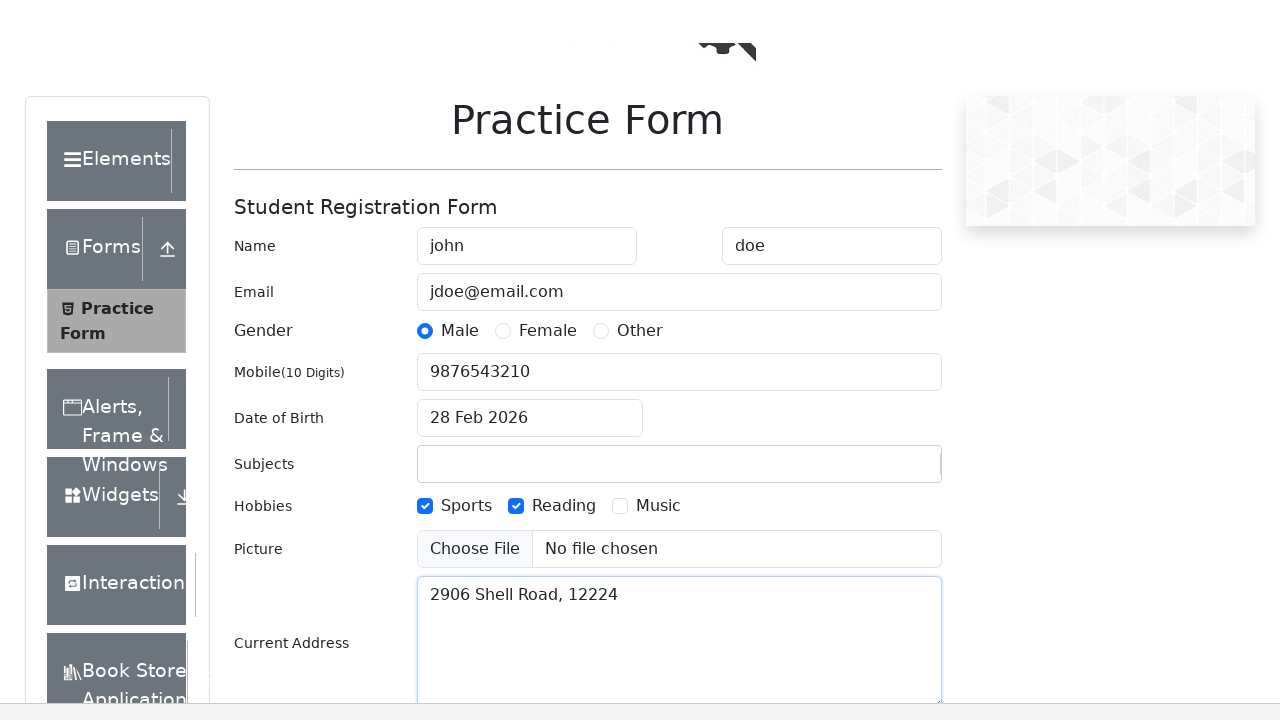

Pressed Tab to confirm state selection
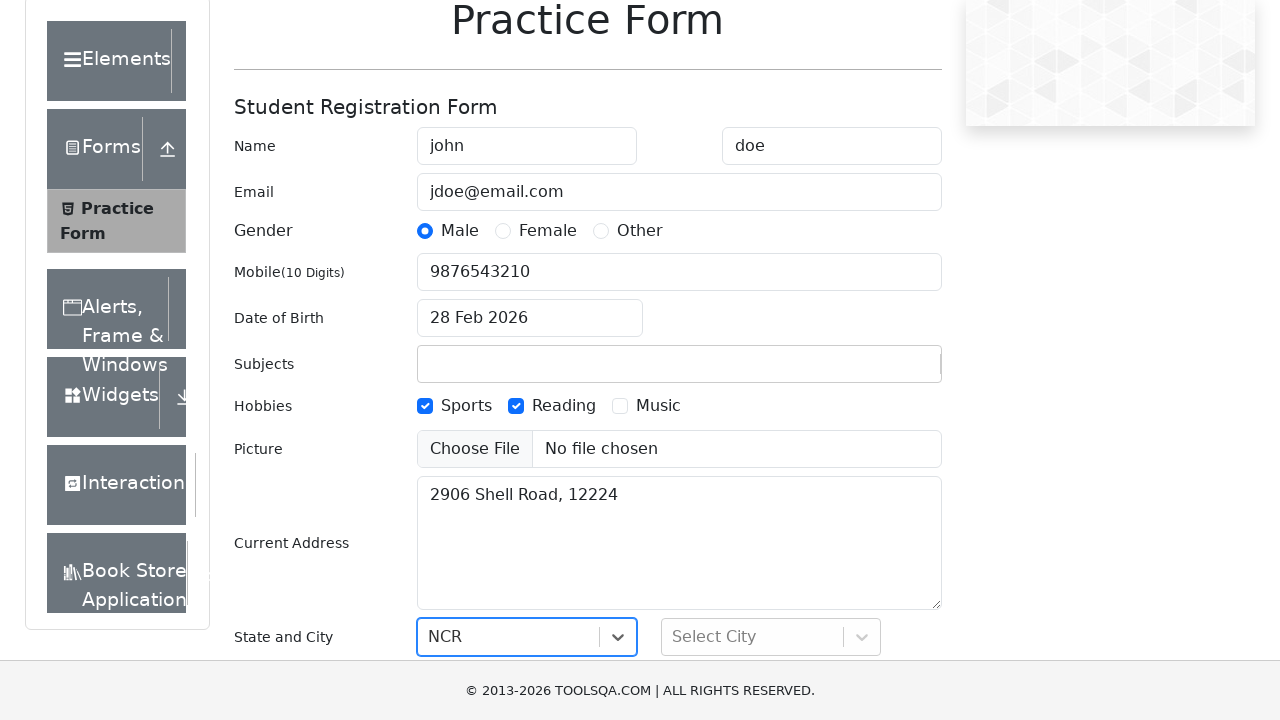

Waited for city dropdown to be enabled
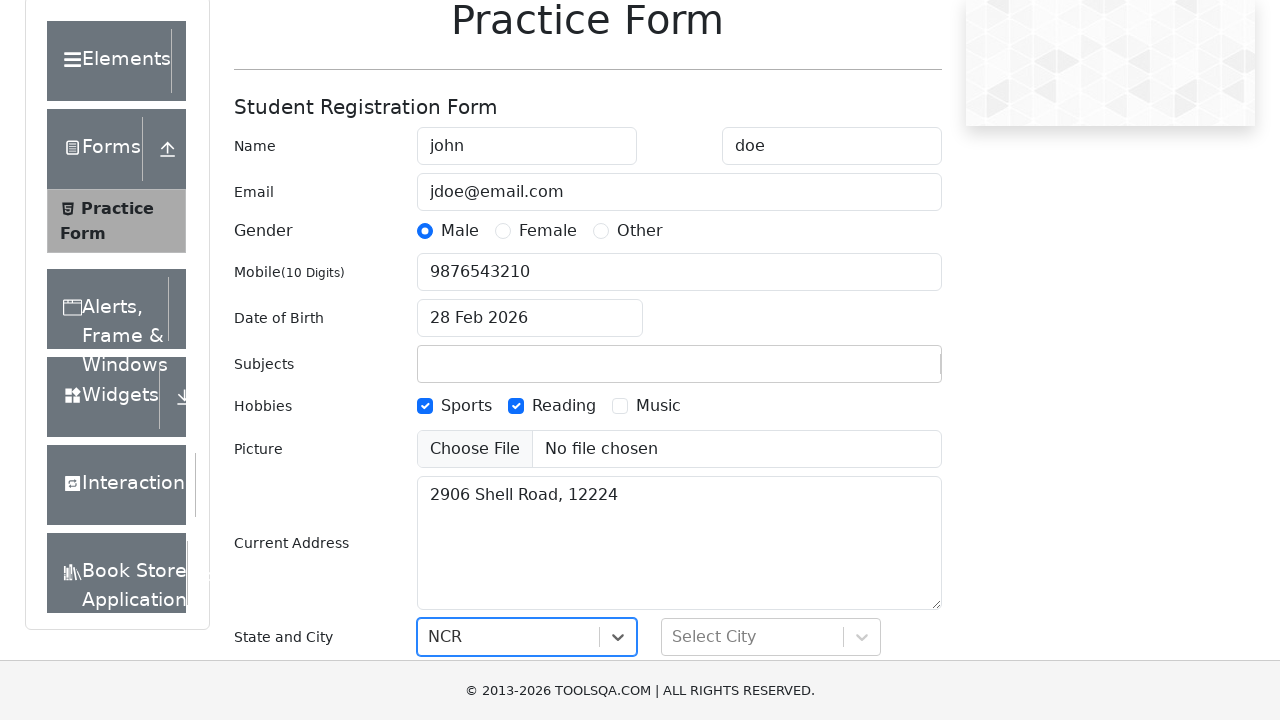

Typed 'Delhi' in city dropdown on #react-select-4-input
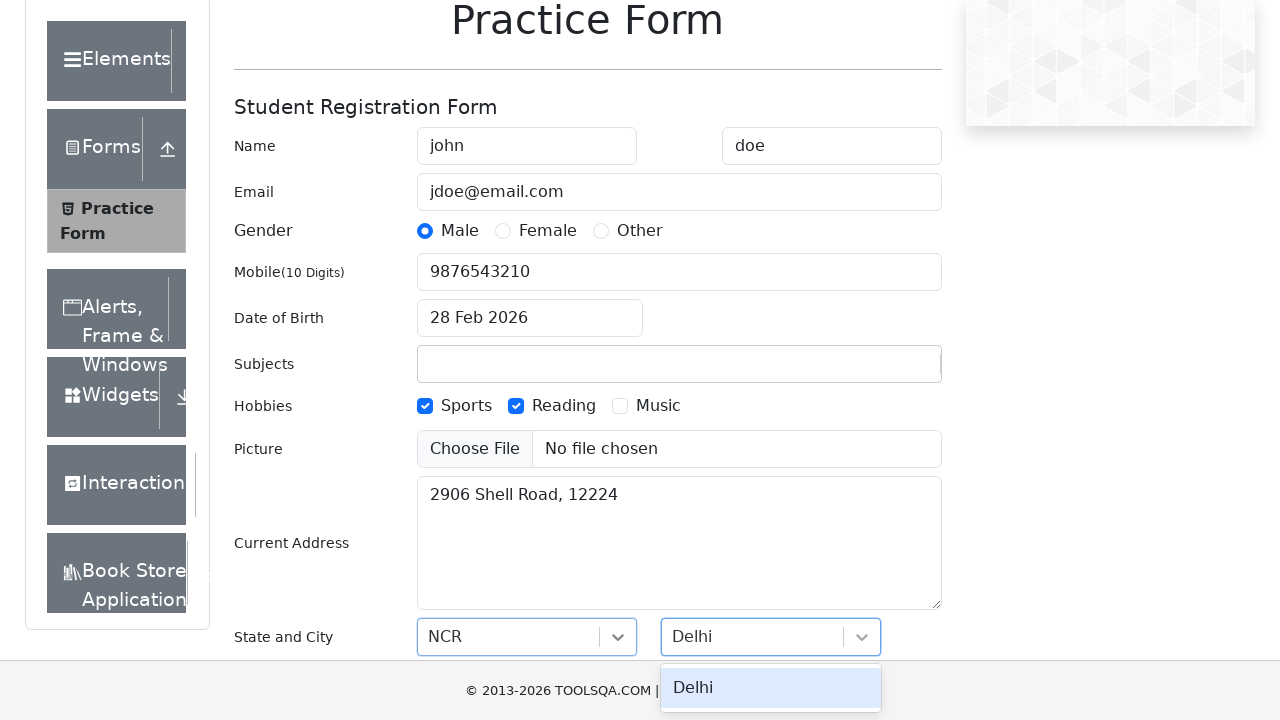

Pressed Tab to confirm city selection
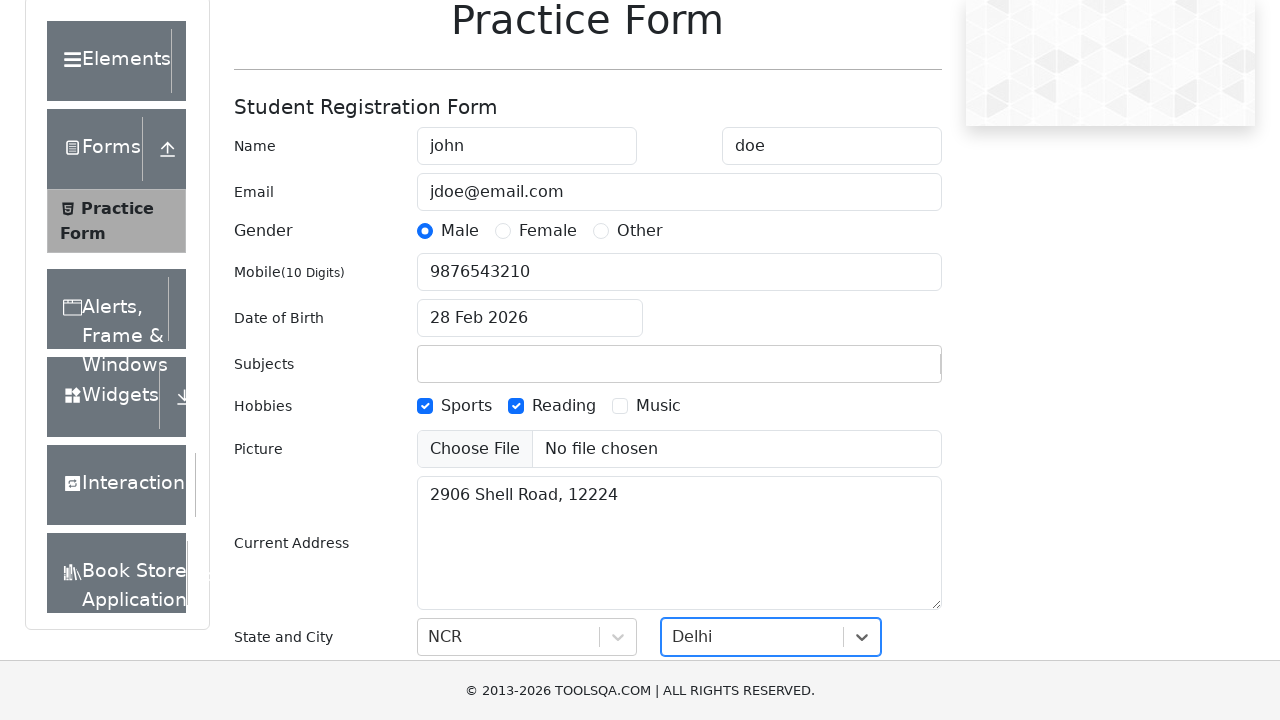

Clicked submit button to submit the form
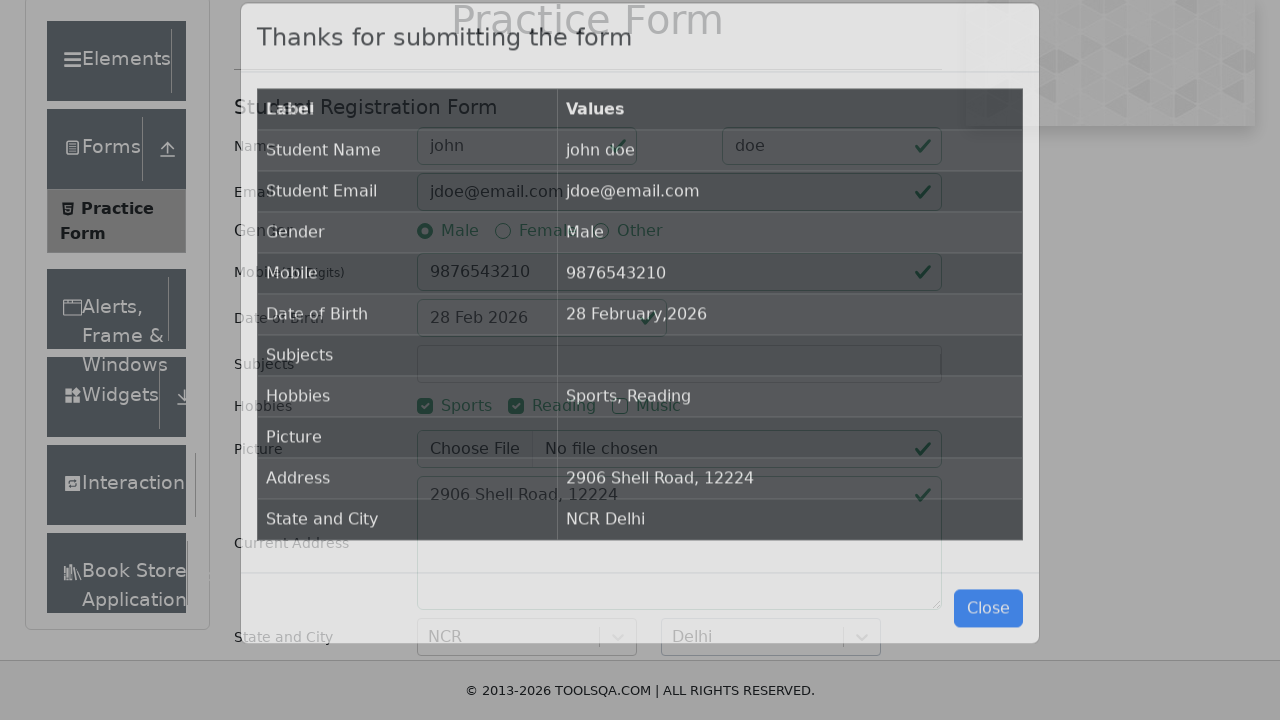

Confirmation modal appeared with success message
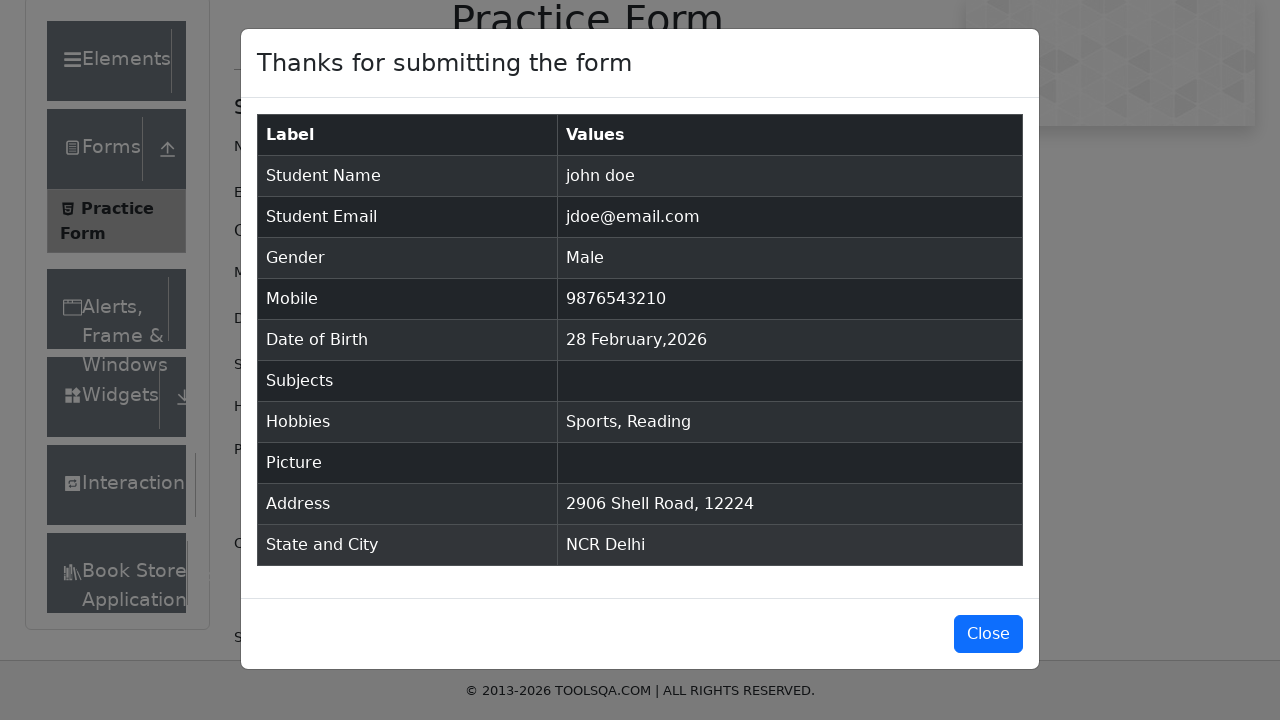

Closed the confirmation modal at (988, 634) on #closeLargeModal
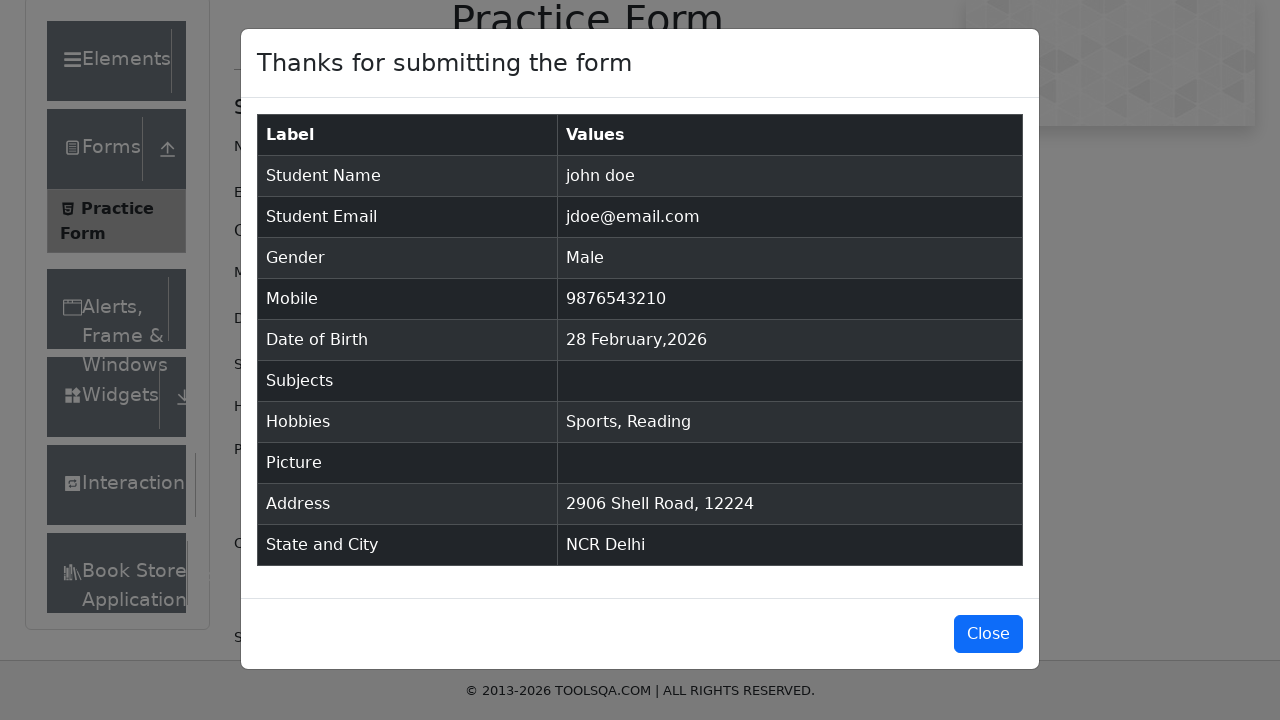

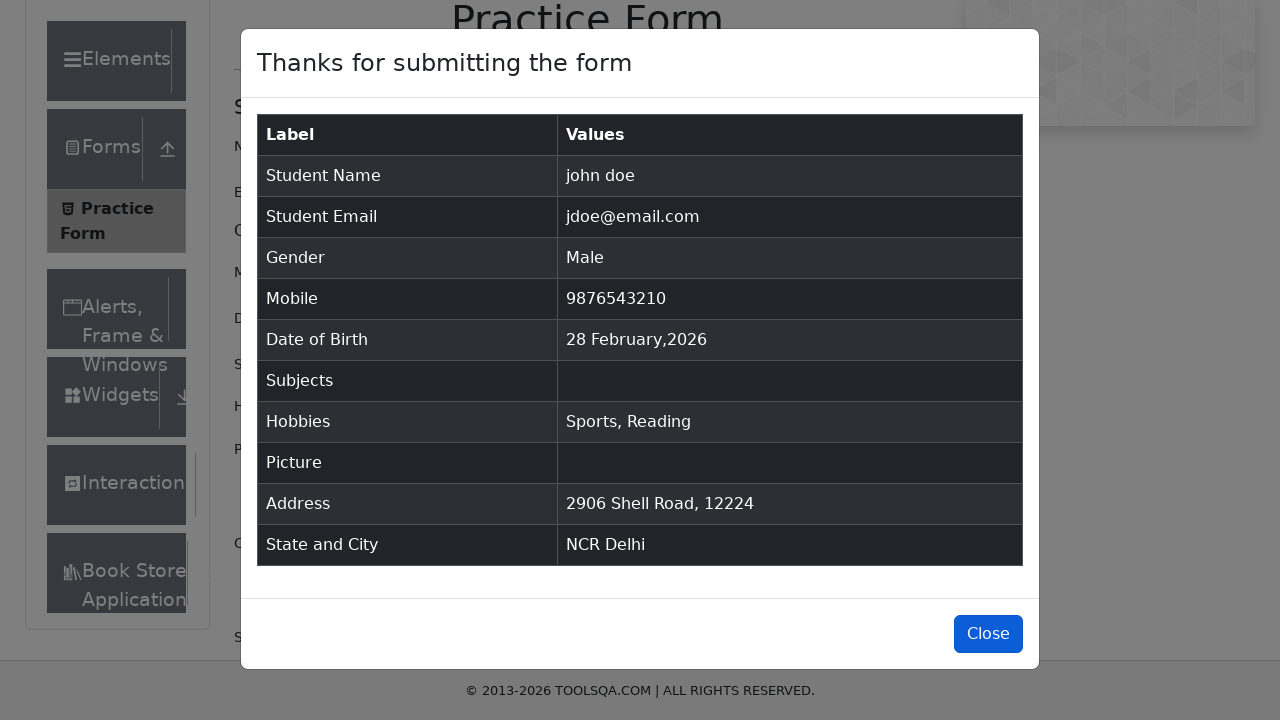